Navigates to Platzi homepage and verifies the page loads successfully

Starting URL: https://www.platzi.com

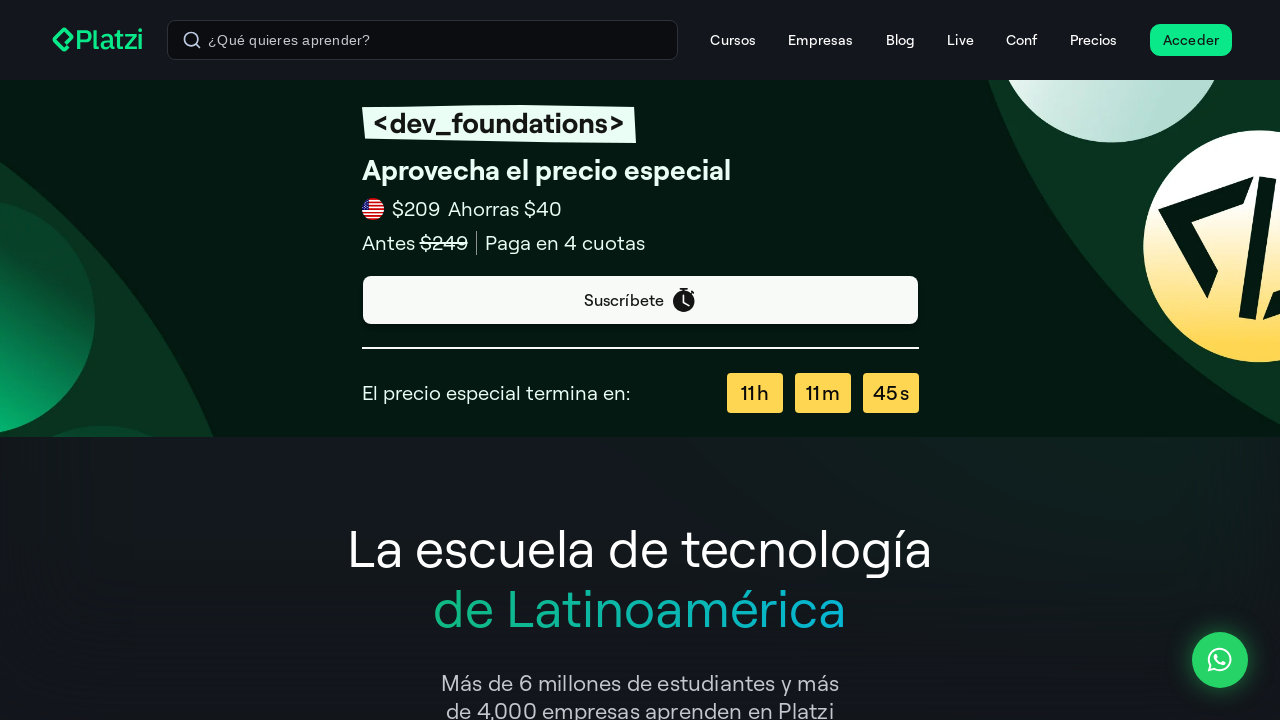

Waited for page DOM to be fully loaded
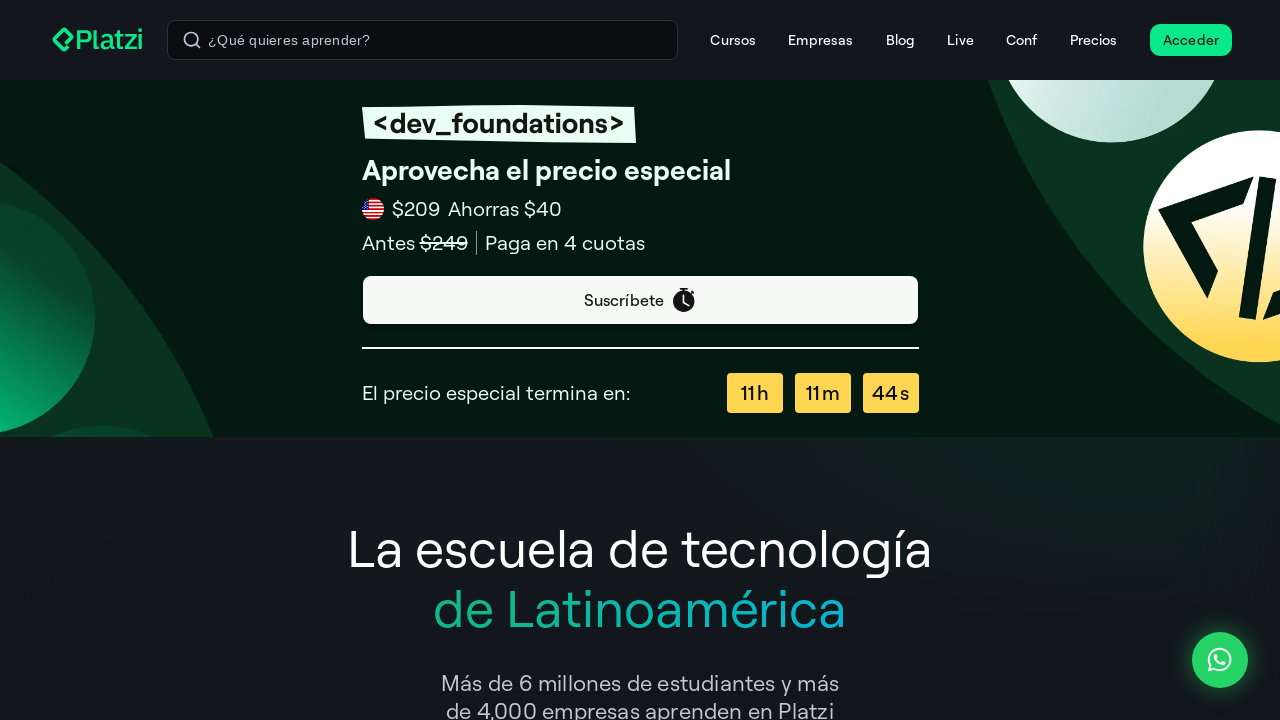

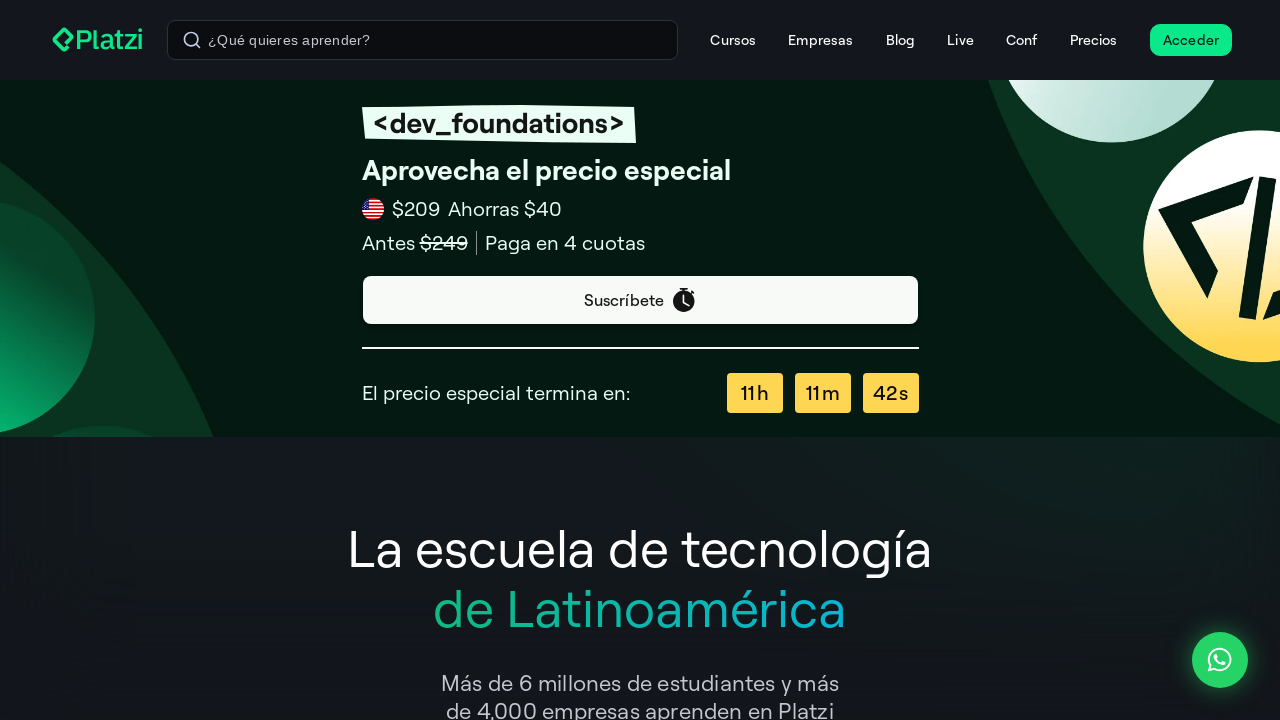